Tests alert handling functionality by clicking a button to trigger an alert and accepting it

Starting URL: https://seleniumpractise.blogspot.com/2019/01/alert-demo.html

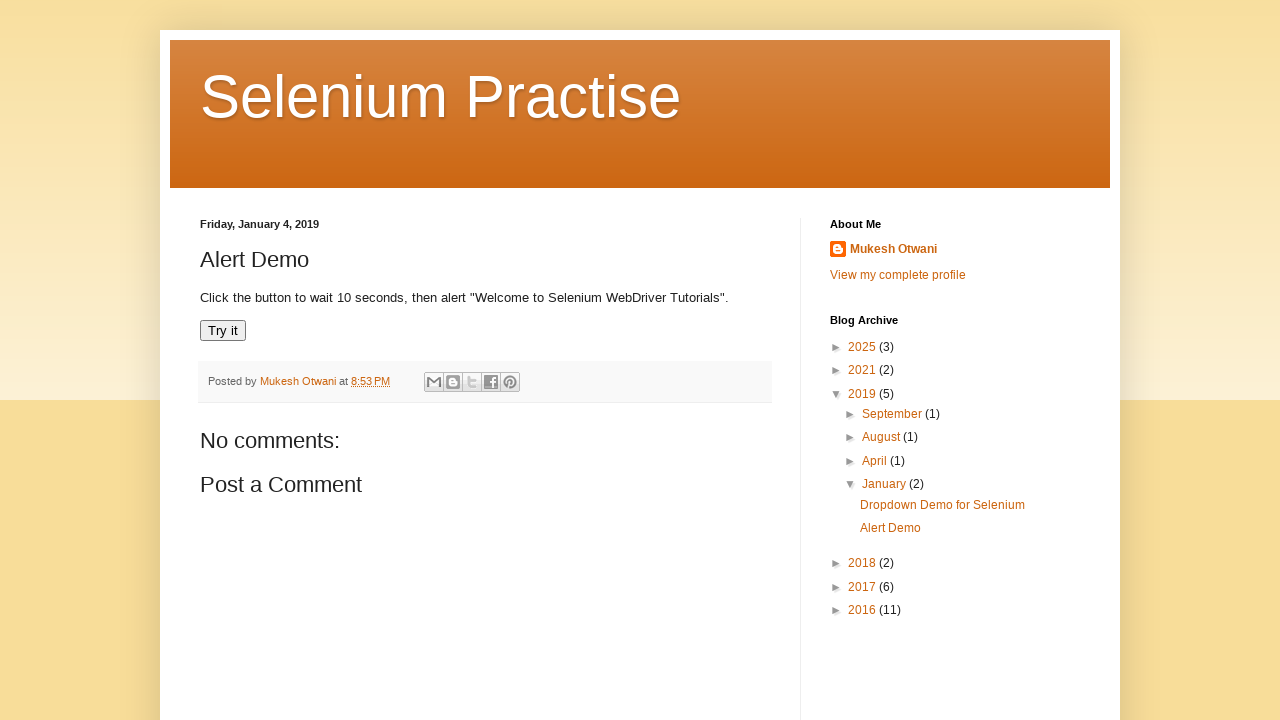

Clicked button to trigger alert at (223, 331) on xpath=//*[@id="post-body-9011060868494634961"]/button
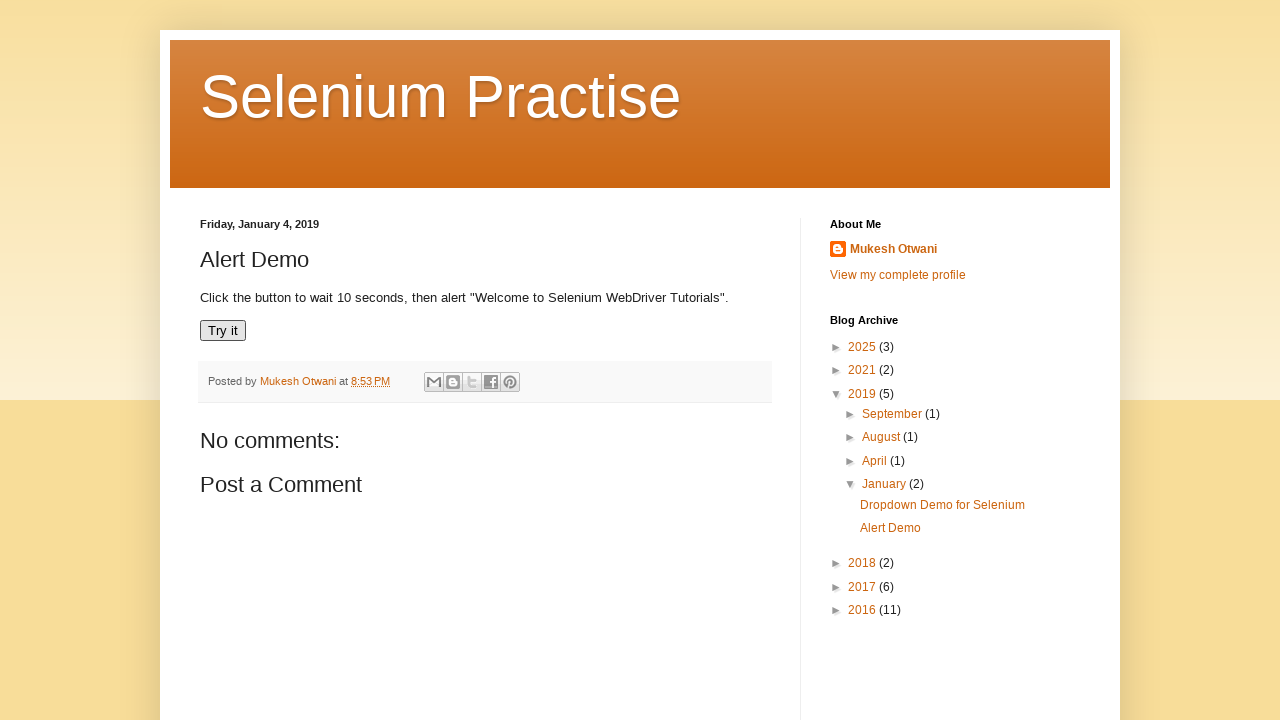

Set up dialog handler to accept alerts
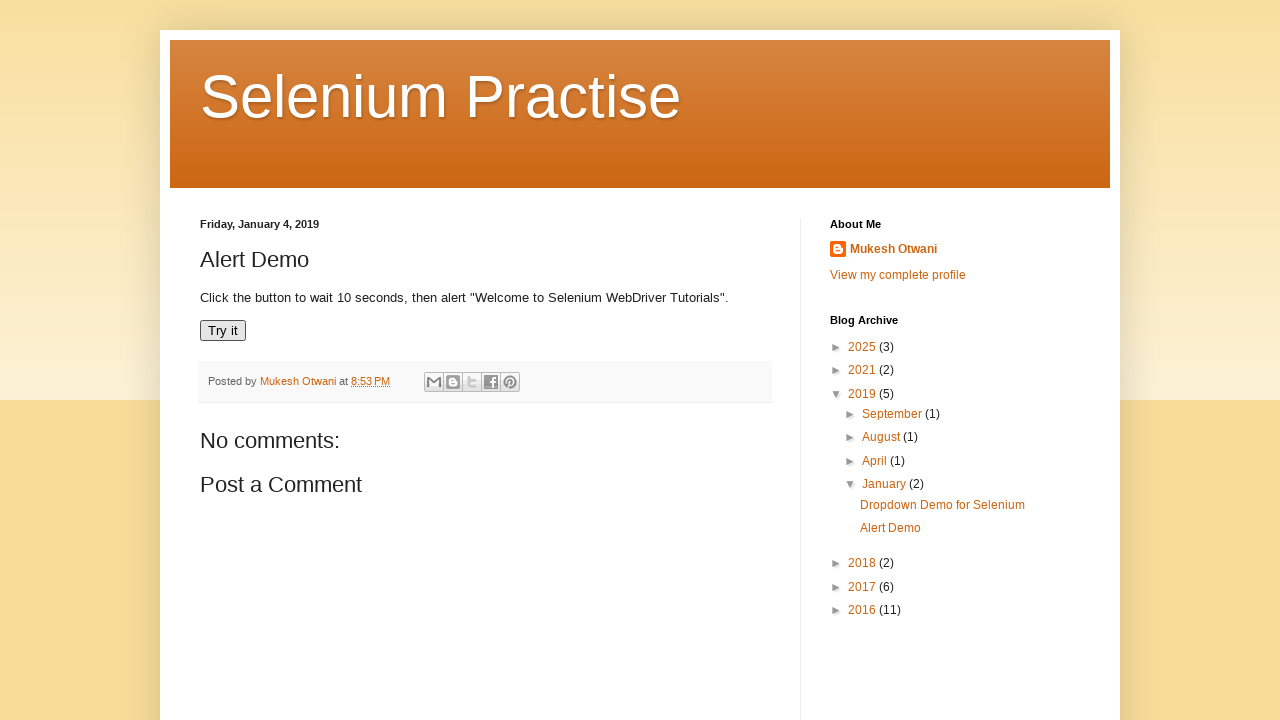

Waited 1000ms for alert to be processed
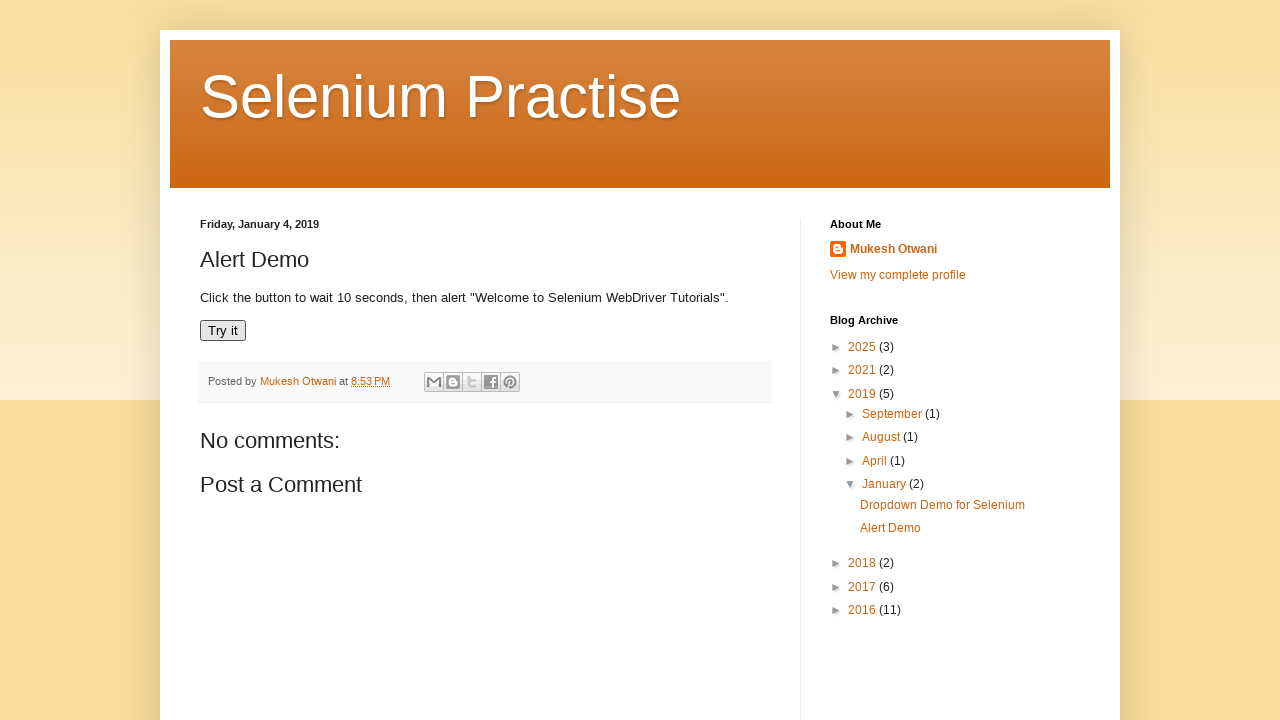

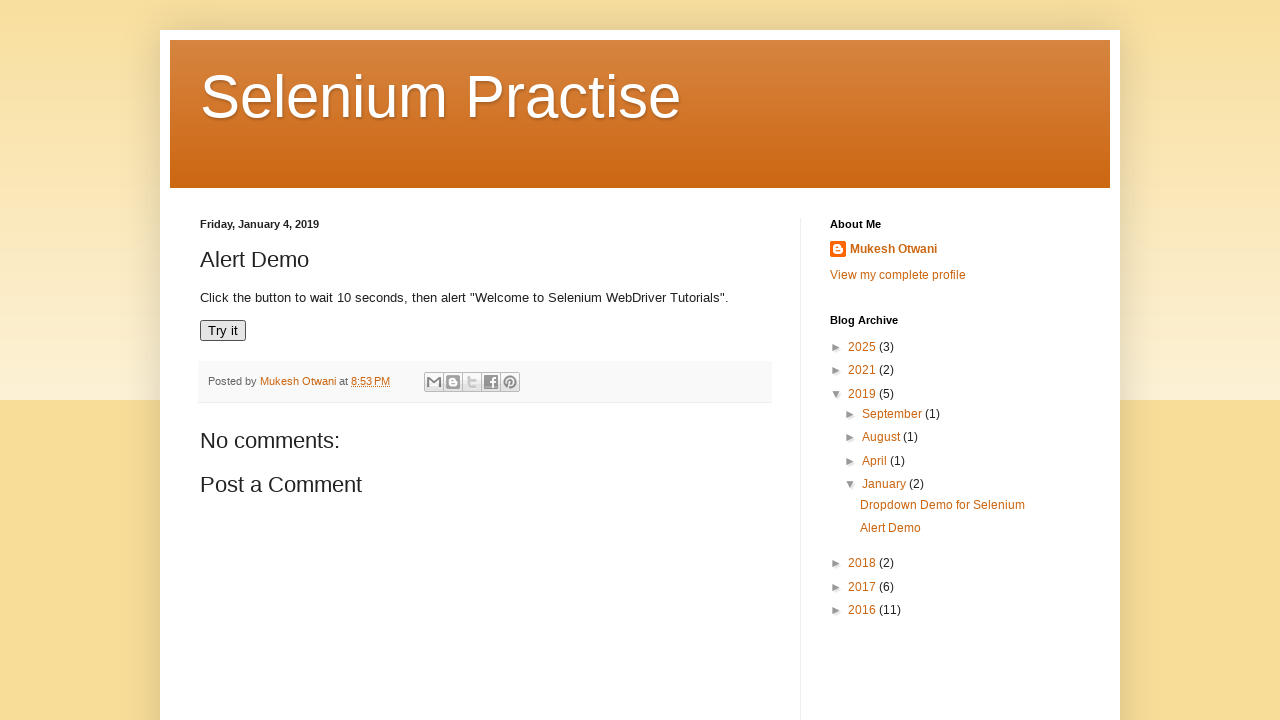